Navigates to a book catalog website and clicks on a book image container to view book details

Starting URL: https://books.toscrape.com

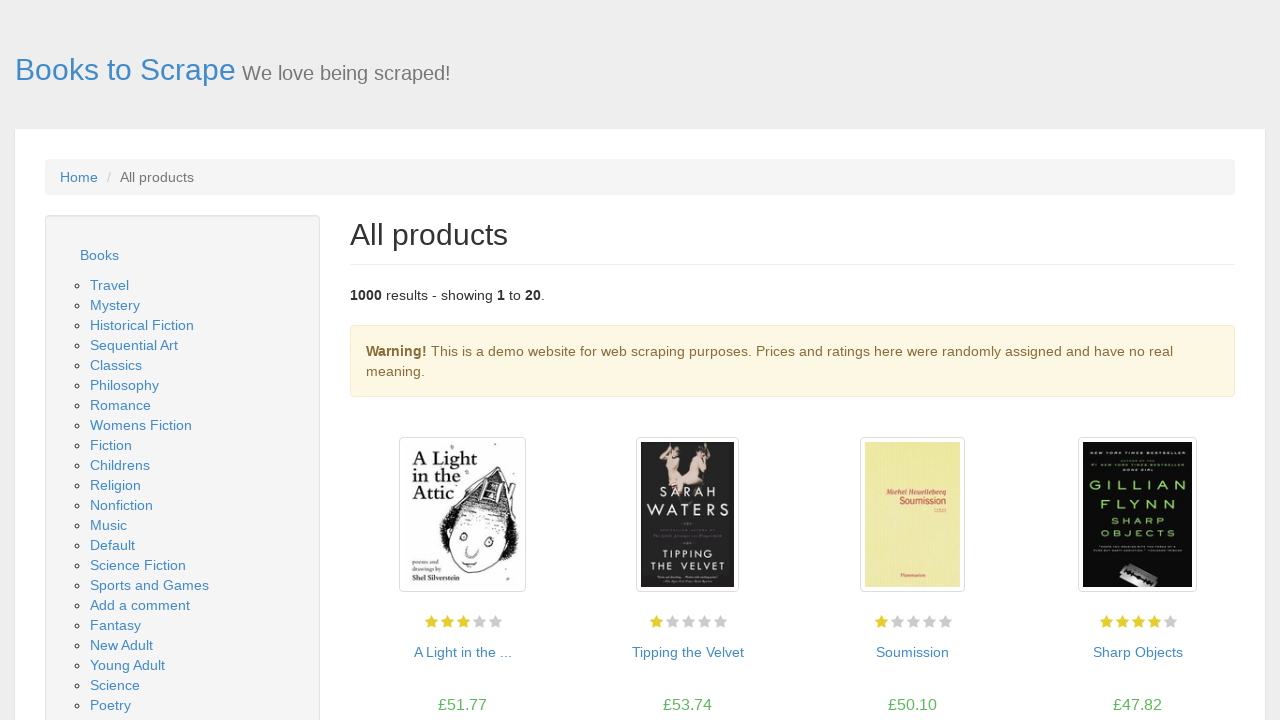

Clicked on the first book image container at (462, 520) on .image_container
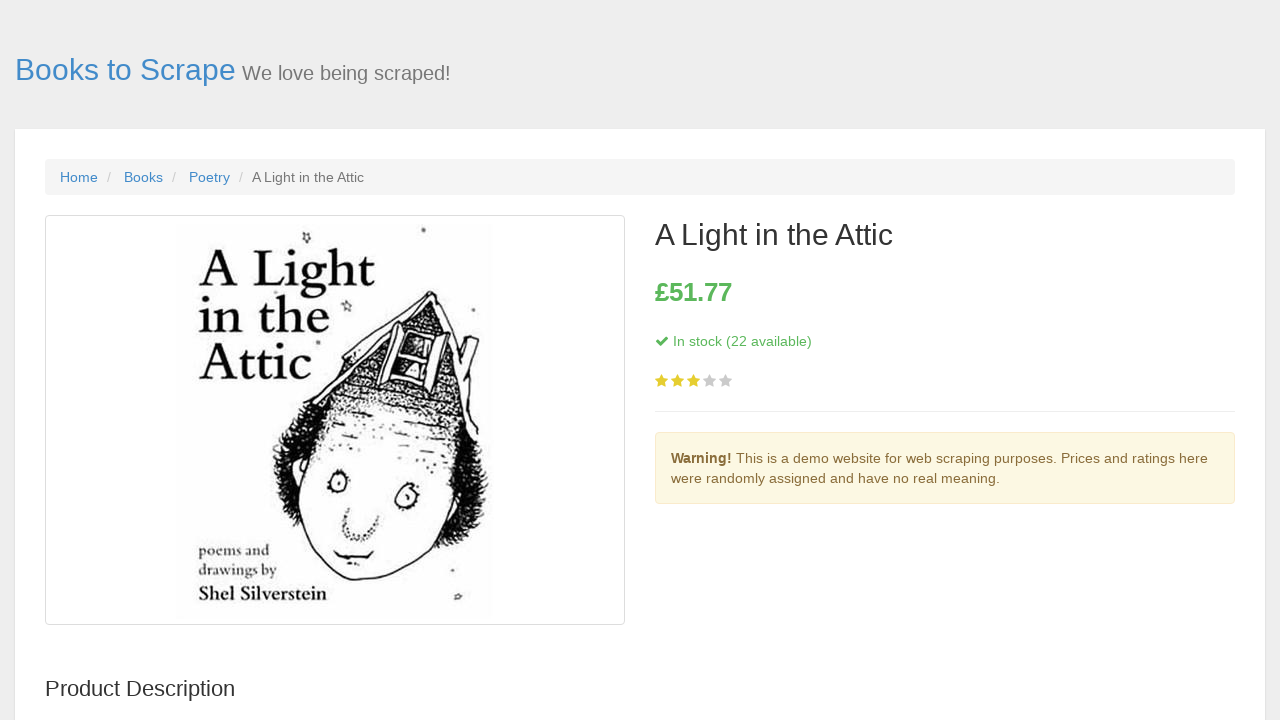

Book detail page loaded
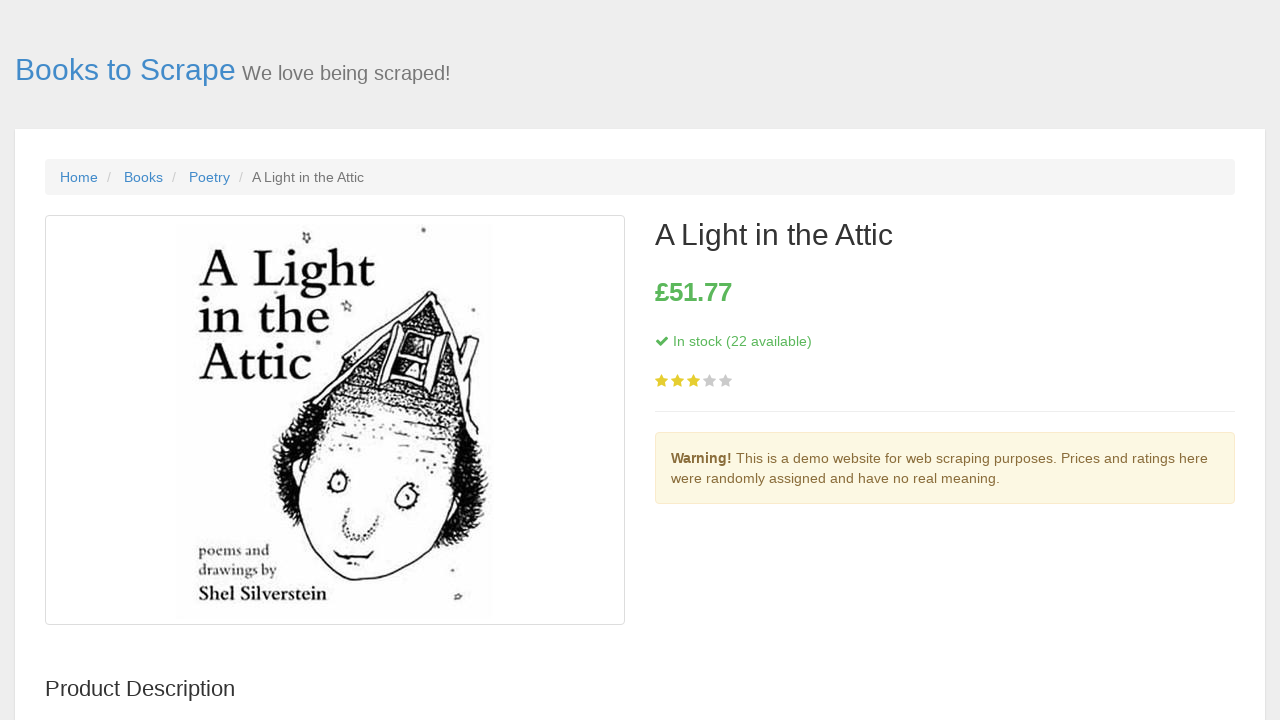

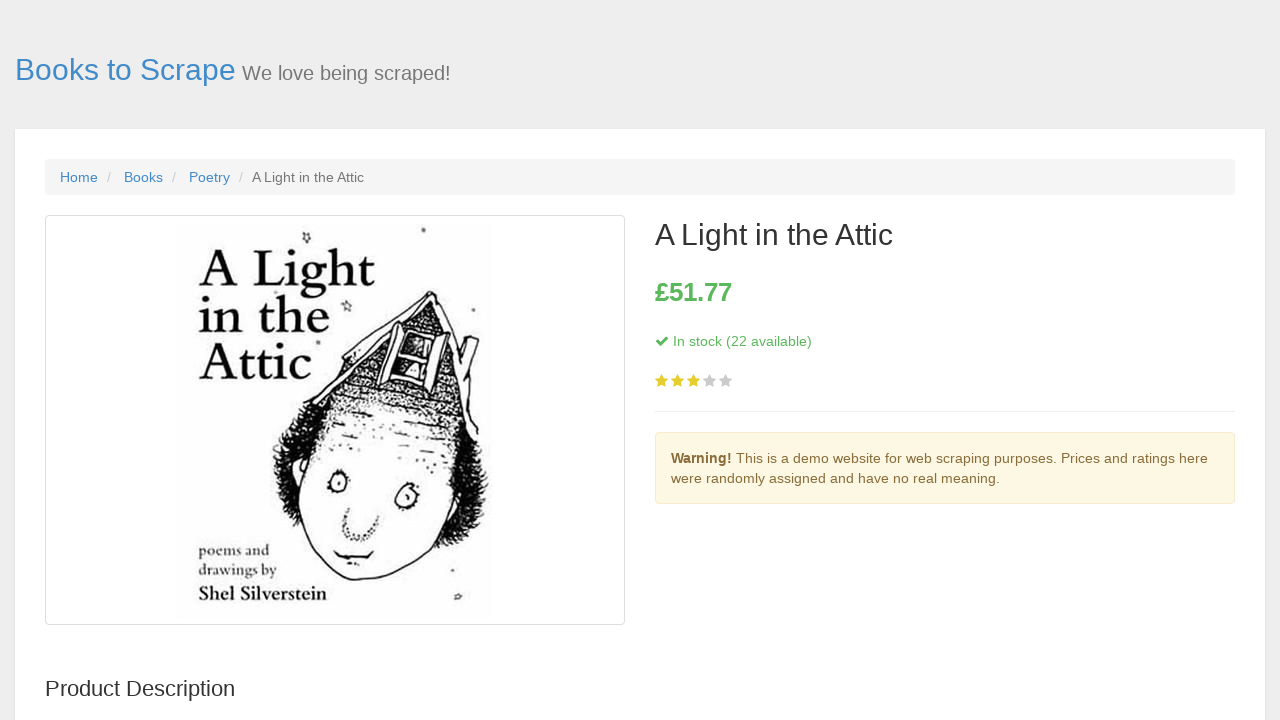